Tests a page with lazy-loaded images by waiting for completion text to appear and verifying image source attribute

Starting URL: https://bonigarcia.dev/selenium-webdriver-java/loading-images.html

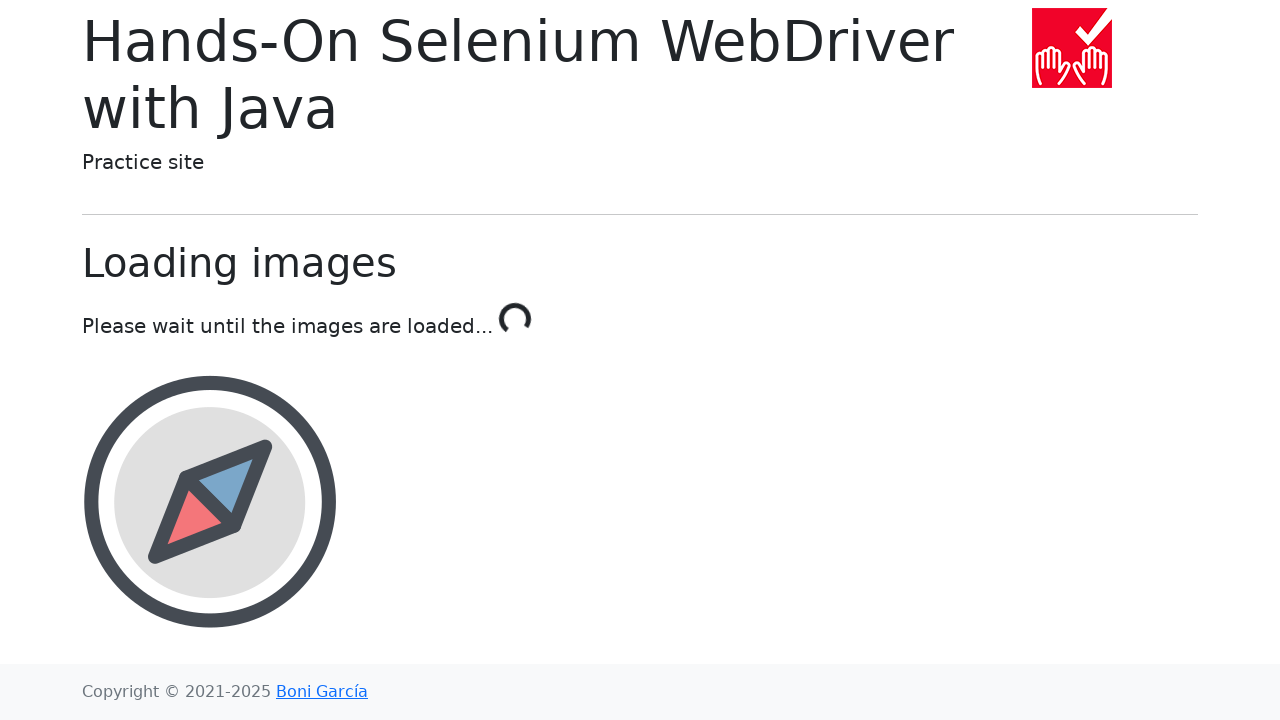

Waited for 'Done!' text to appear in #text element, indicating lazy-loaded images have finished loading
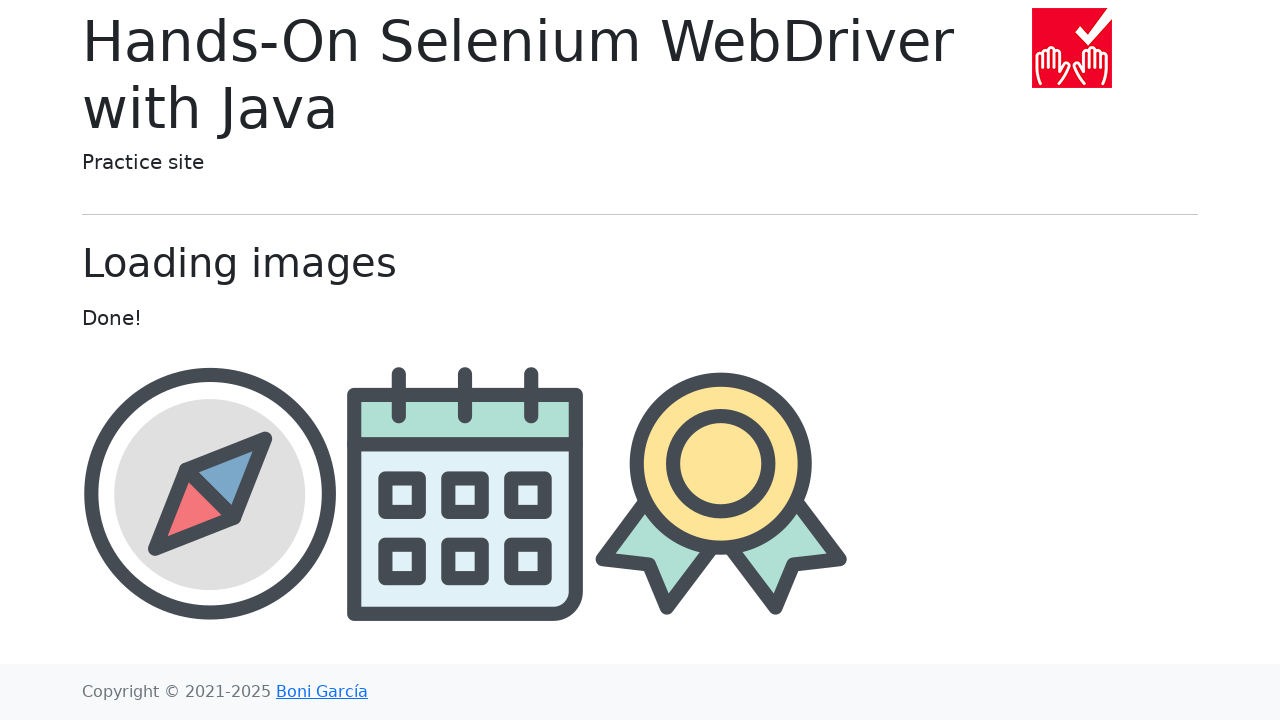

Located the award image element with id 'award'
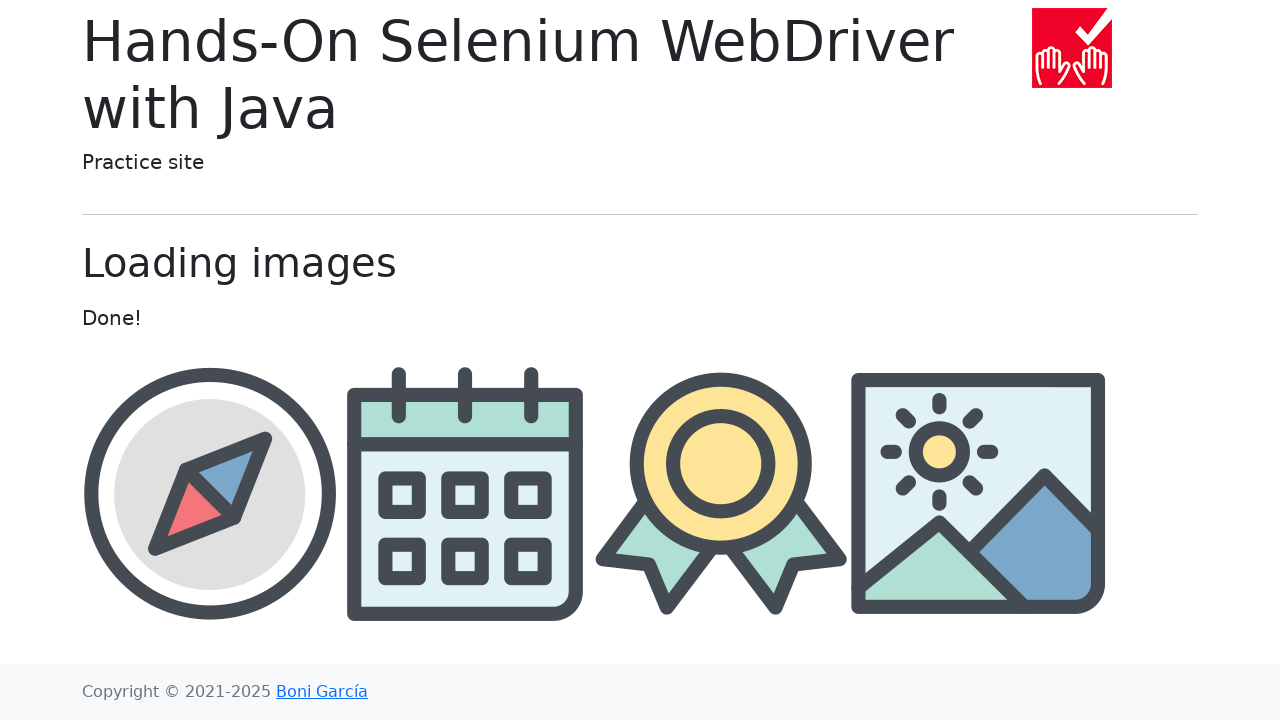

Retrieved src attribute from award image element
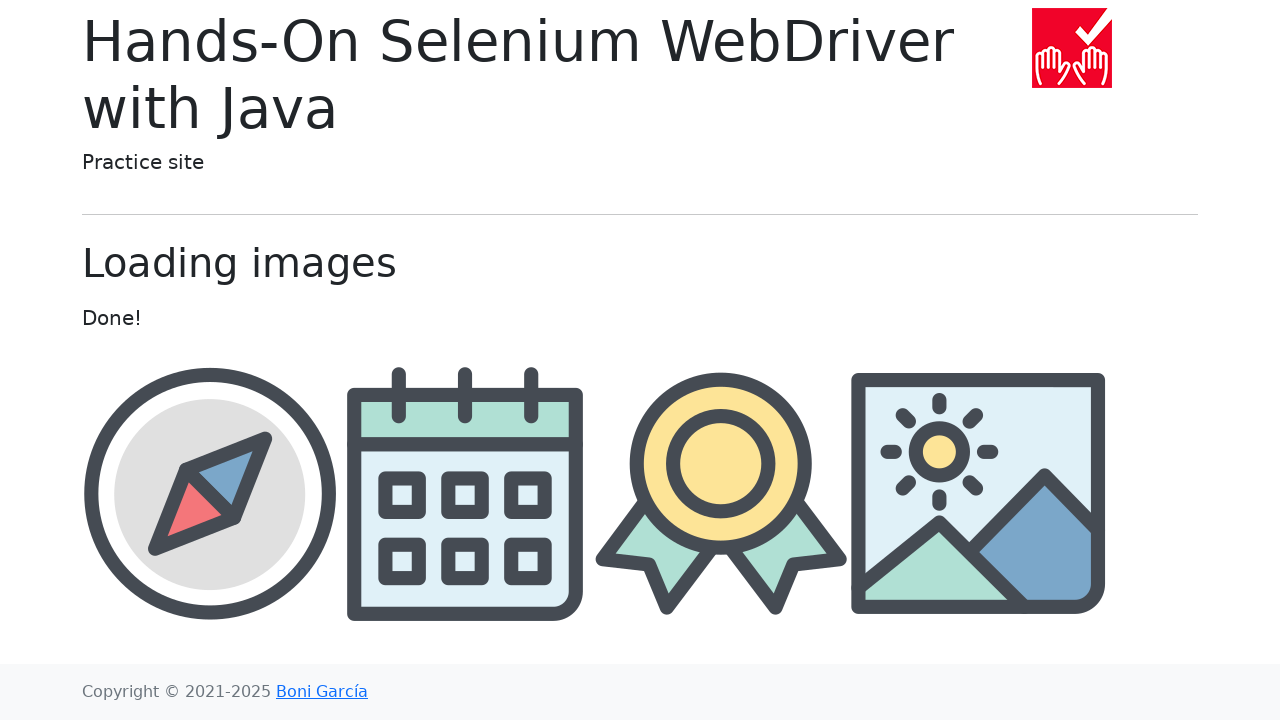

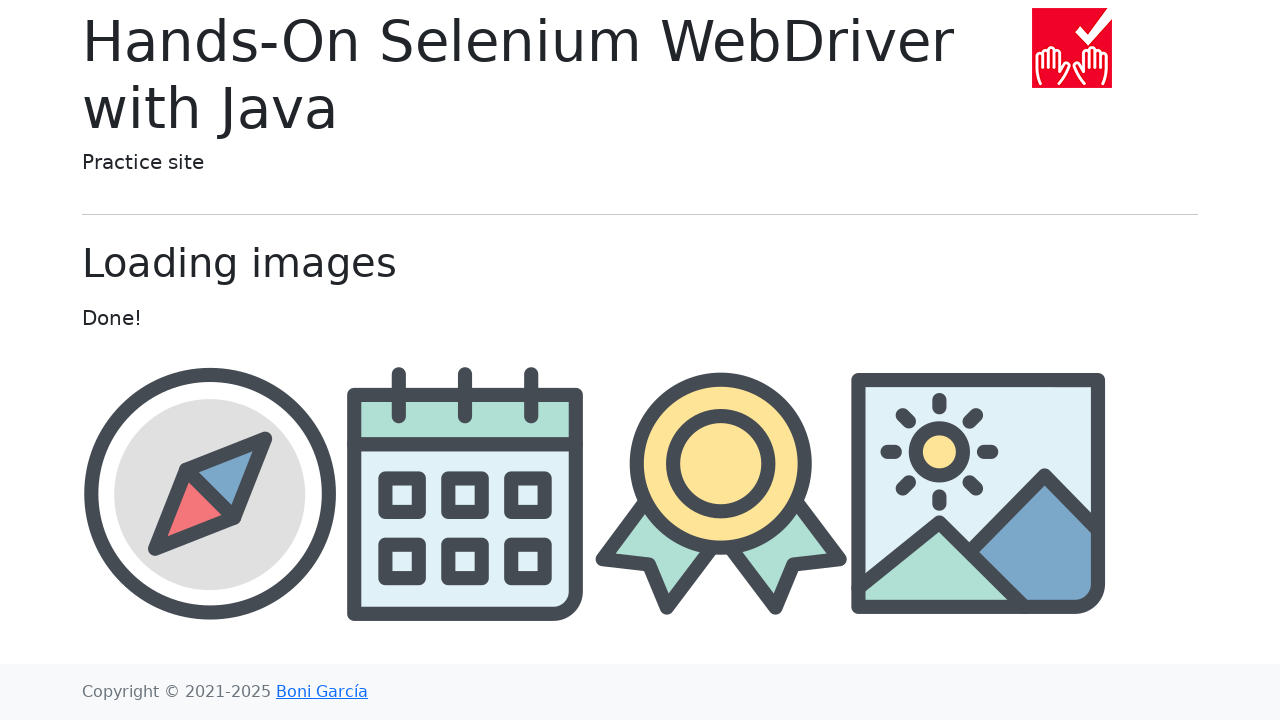